Tests radio button functionality by finding and clicking all radio buttons in the Radio Button Example section

Starting URL: https://www.letskodeit.com/practice

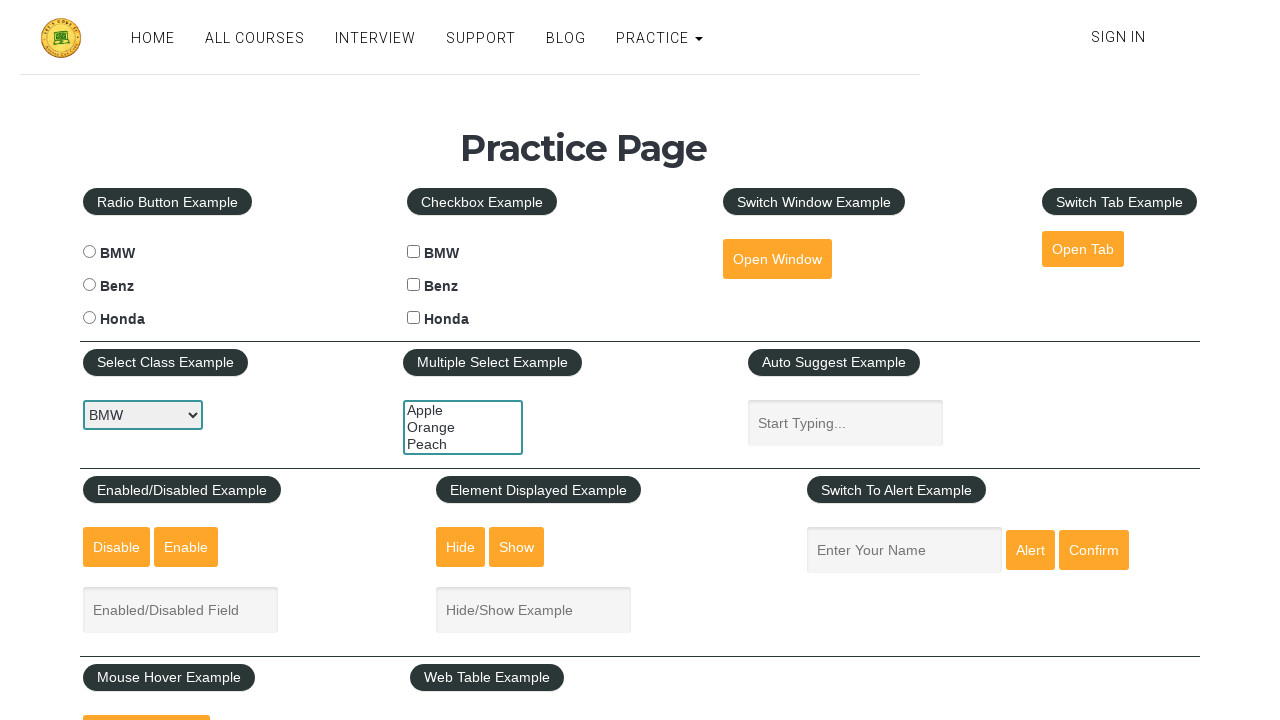

Navigated to Let's Kode It practice page
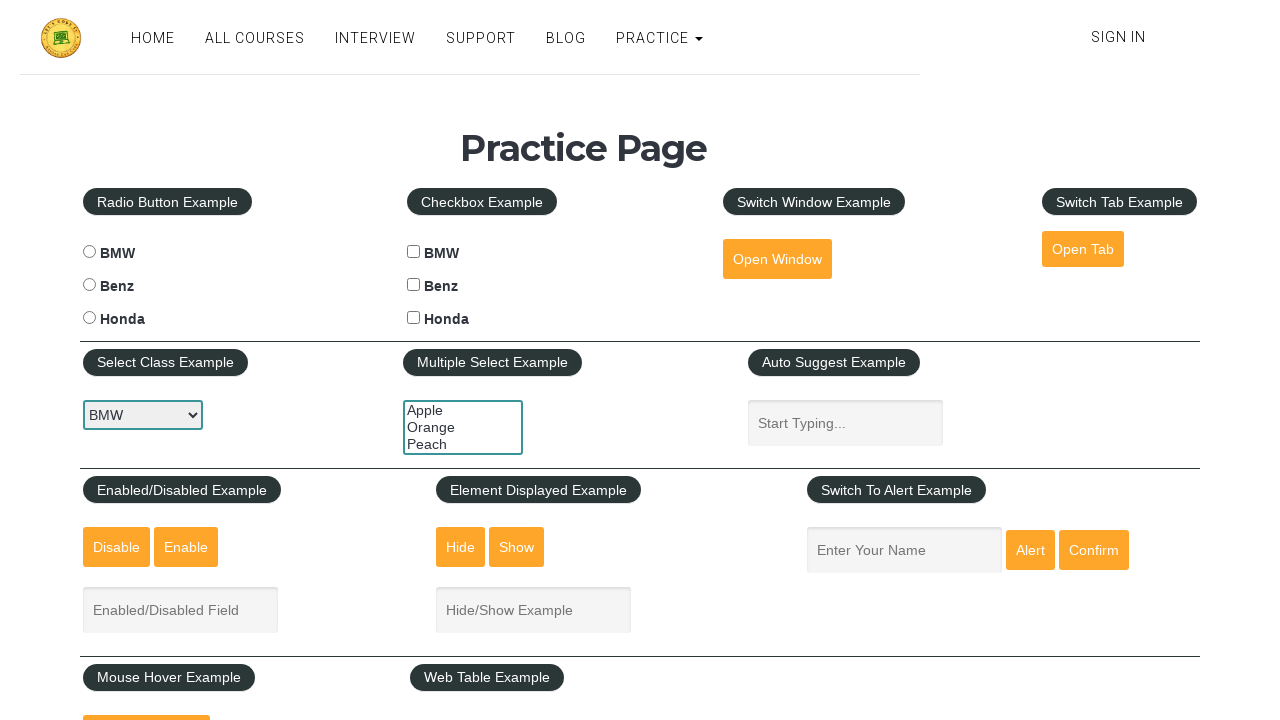

Located all radio buttons in the Radio Button Example section using XPath
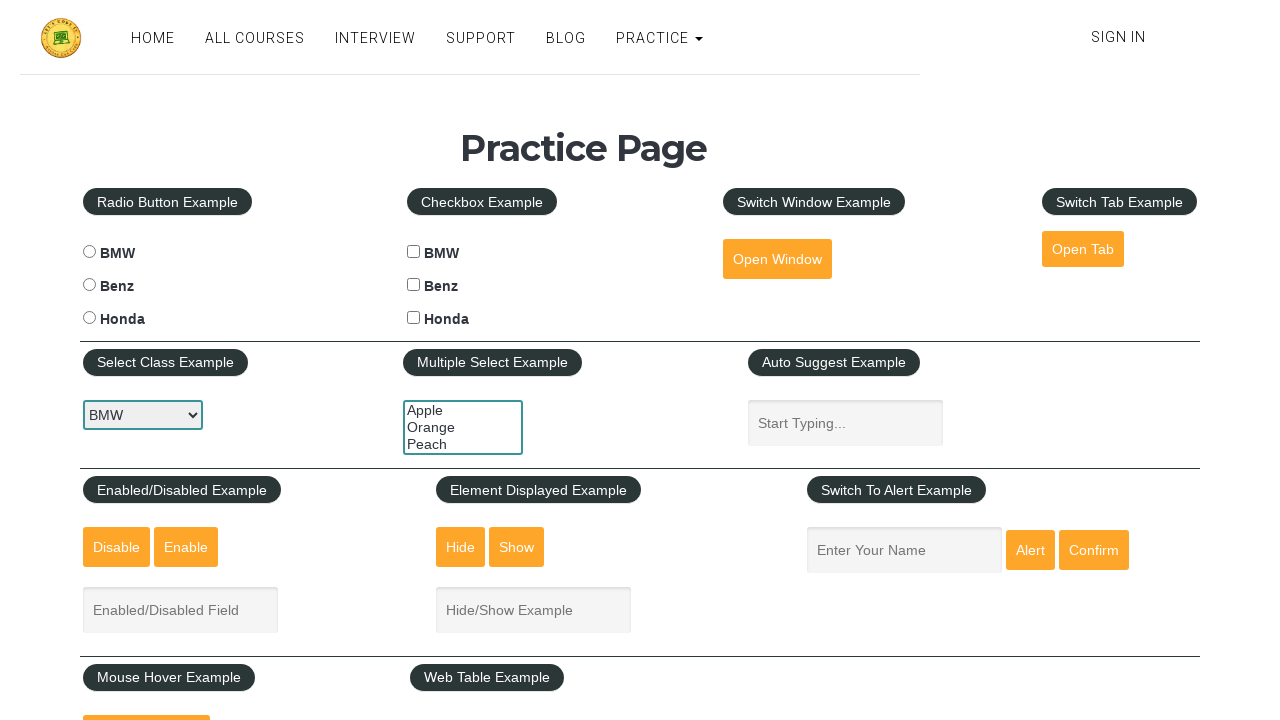

Clicked a radio button in the Radio Button Example section at (89, 252) on xpath=//legend[contains(text(),'Radio')]//following-sibling::label//following-si
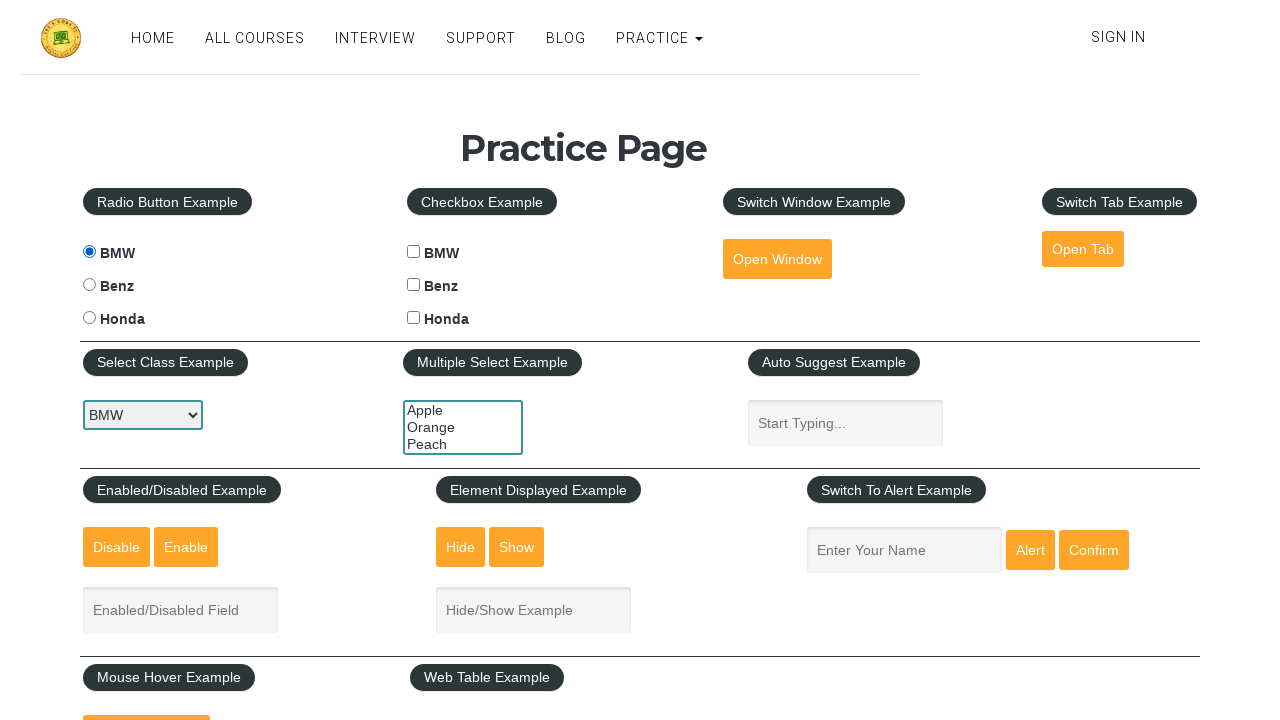

Waited 2 seconds for radio button interaction to complete
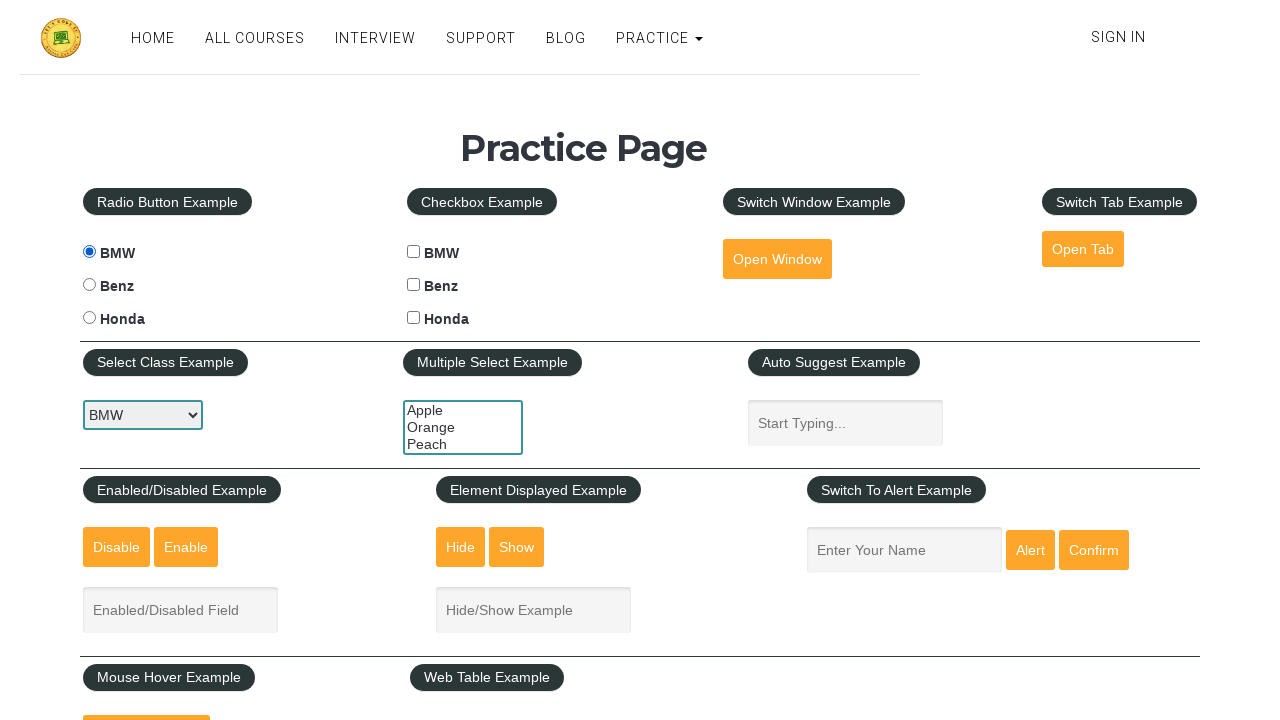

Clicked a radio button in the Radio Button Example section at (89, 285) on xpath=//legend[contains(text(),'Radio')]//following-sibling::label//following-si
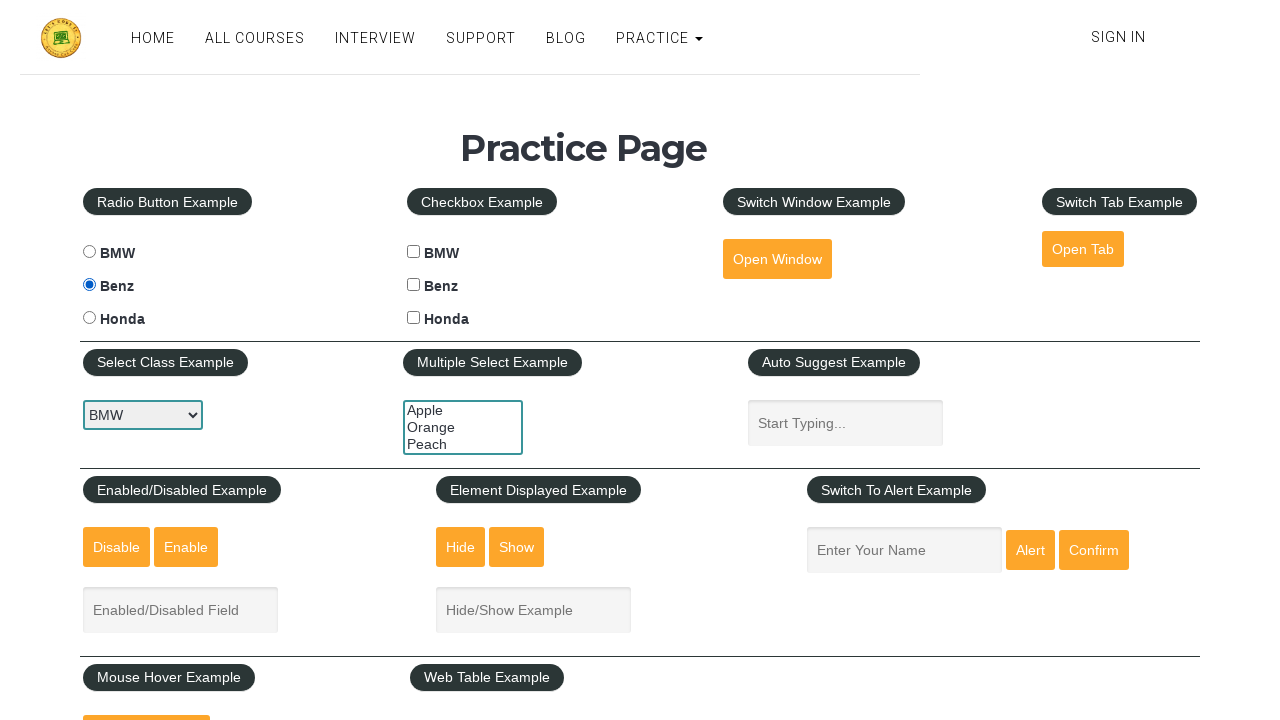

Waited 2 seconds for radio button interaction to complete
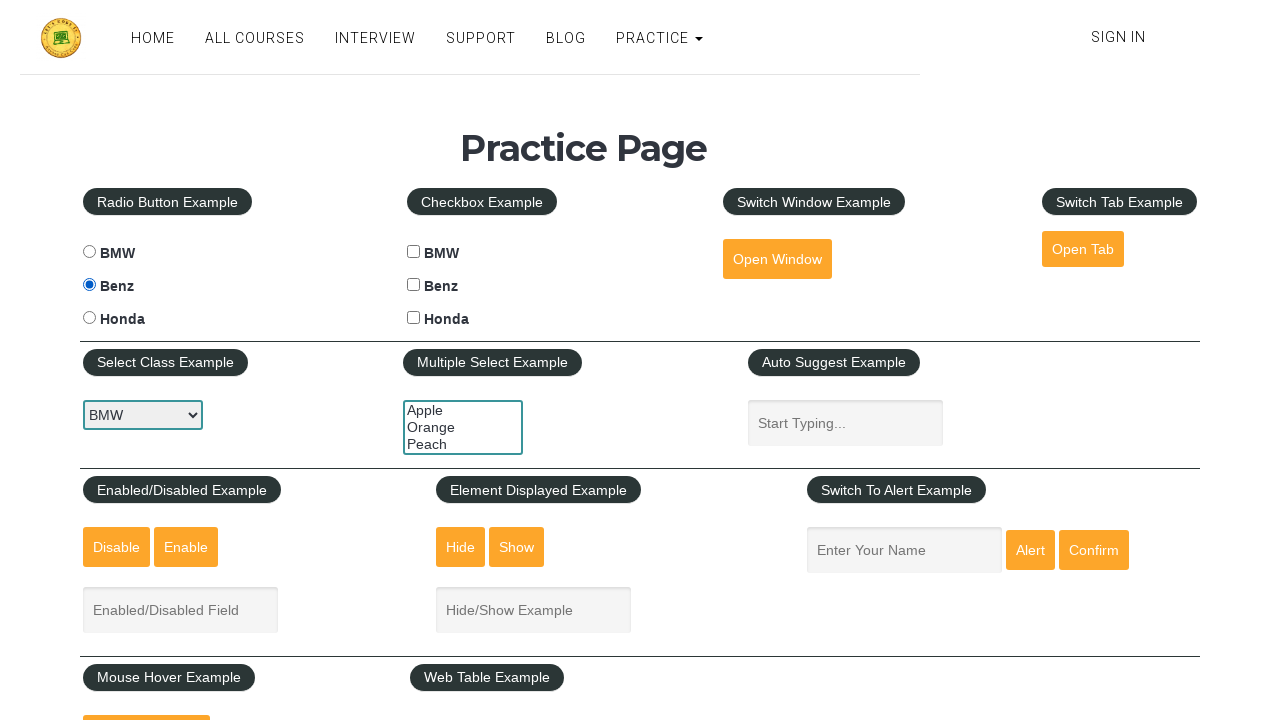

Clicked a radio button in the Radio Button Example section at (89, 318) on xpath=//legend[contains(text(),'Radio')]//following-sibling::label//following-si
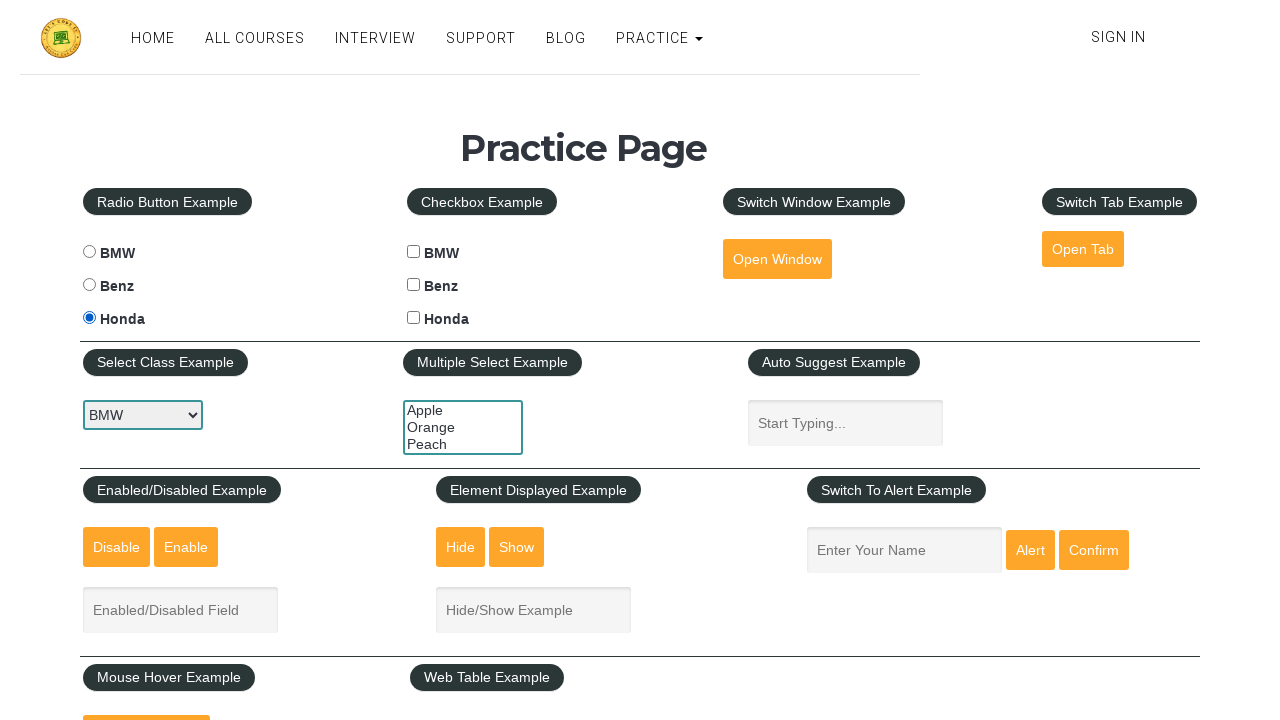

Waited 2 seconds for radio button interaction to complete
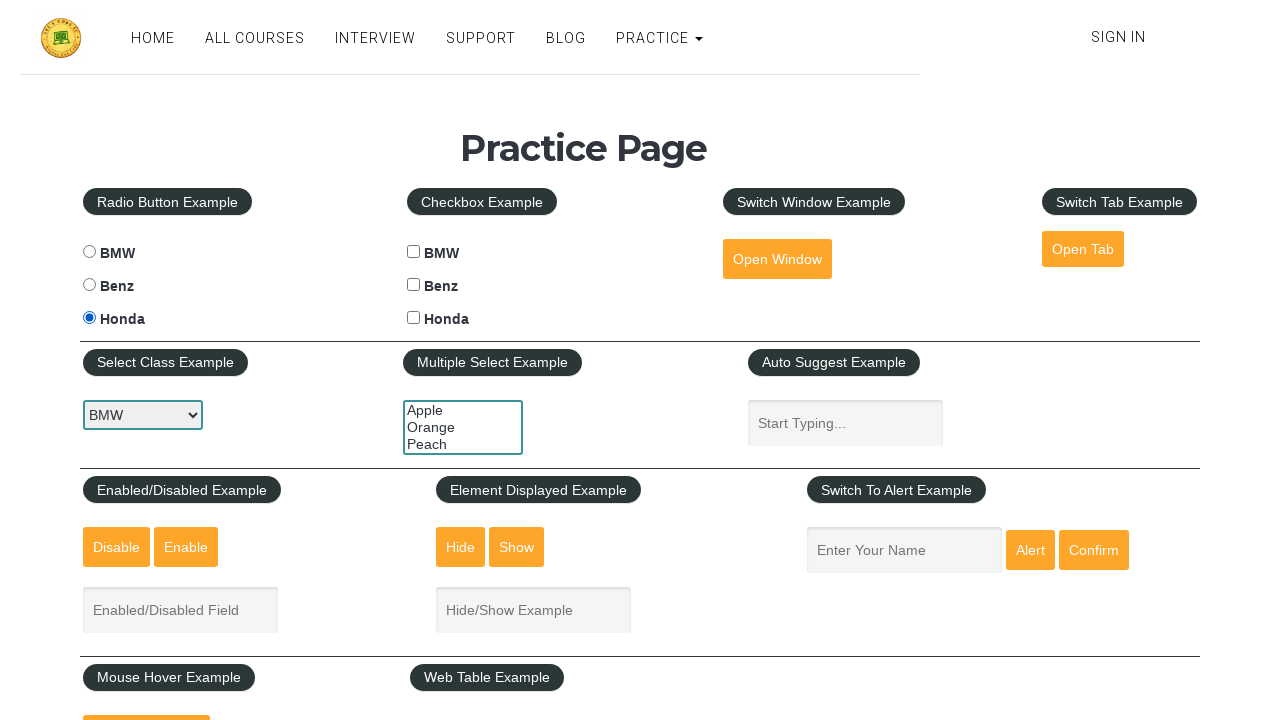

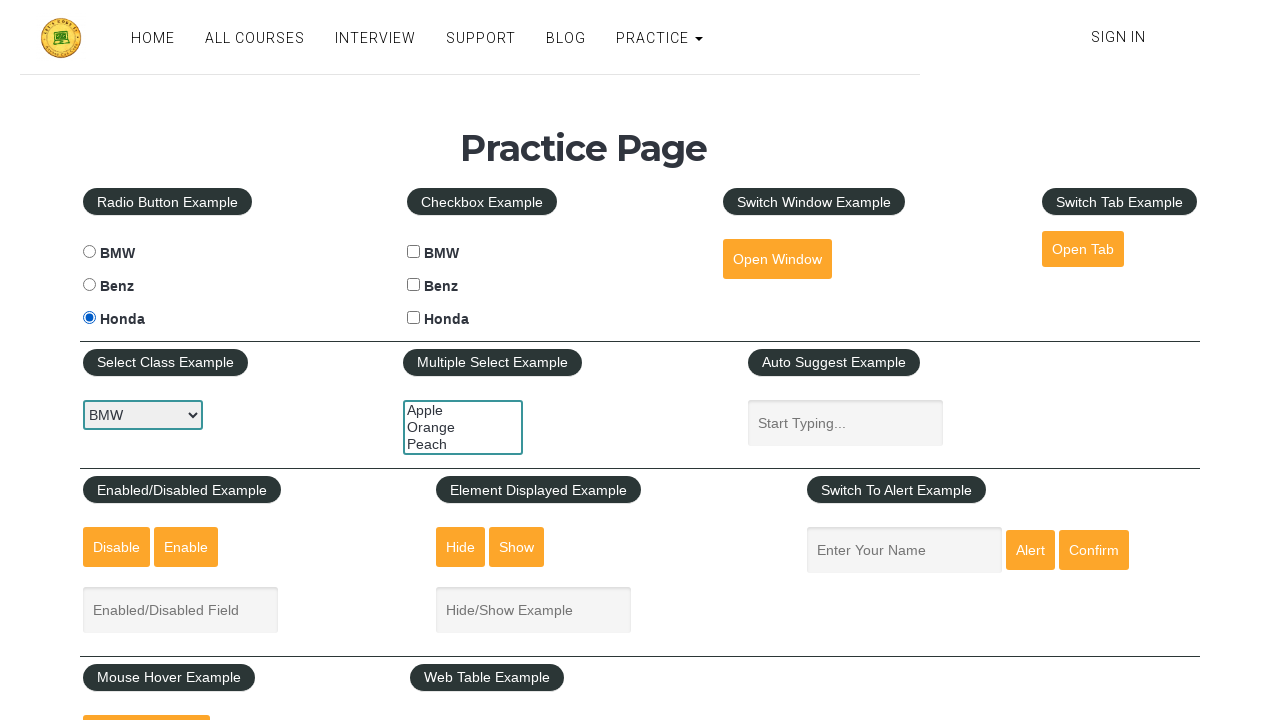